Tests scrolling from a specific offset origin by a given amount to reveal a checkbox inside an iframe

Starting URL: https://www.selenium.dev/selenium/web/scrolling_tests/frame_with_nested_scrolling_frame.html

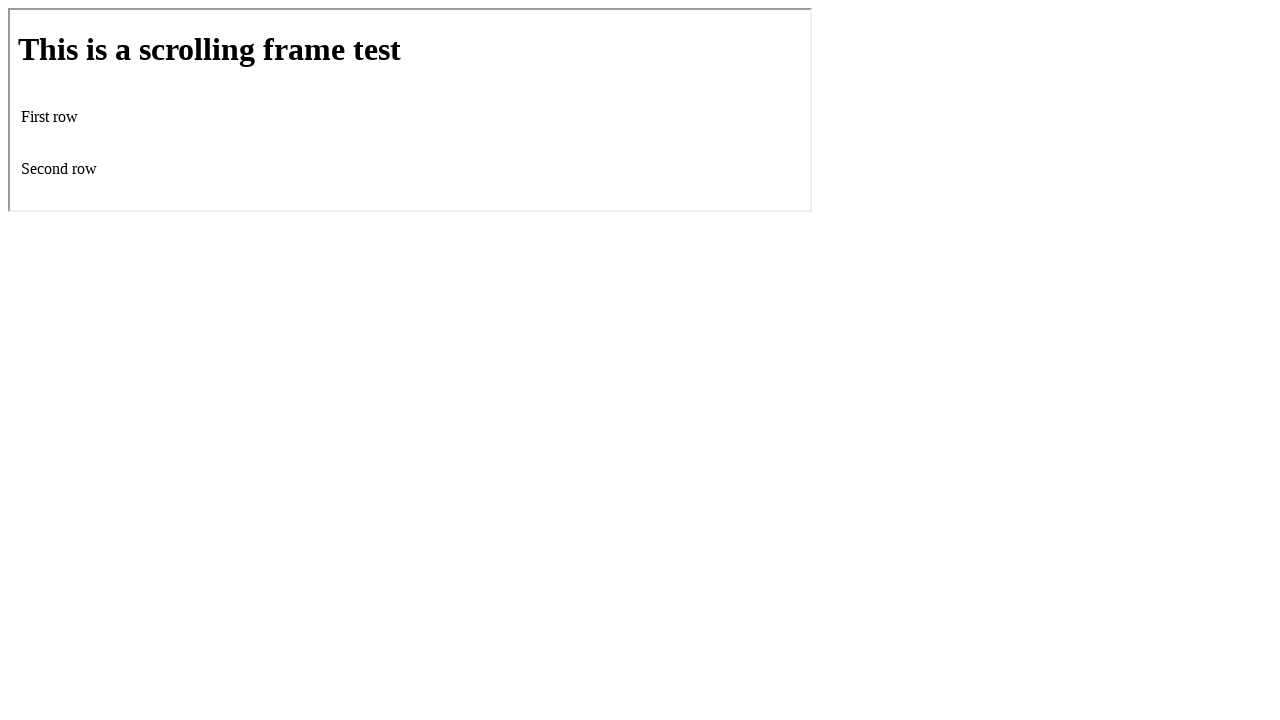

Moved mouse to offset position (10, 10) at (10, 10)
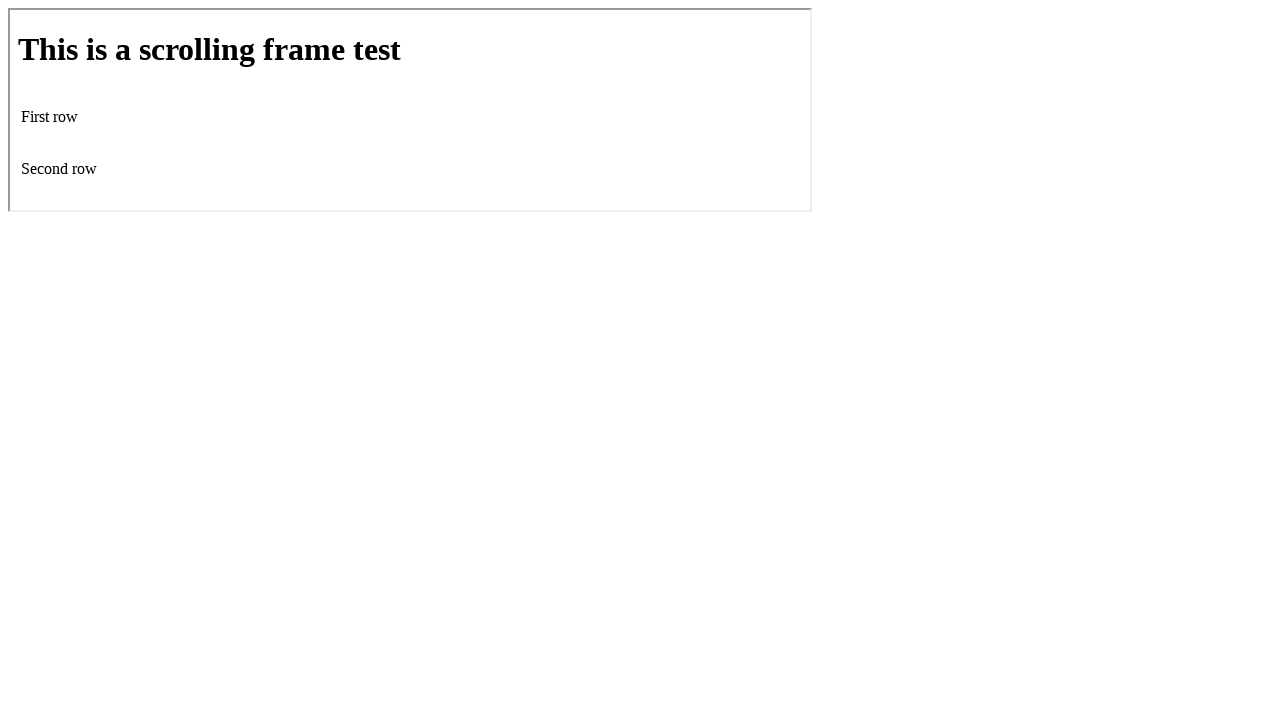

Scrolled down by 200 pixels from origin offset
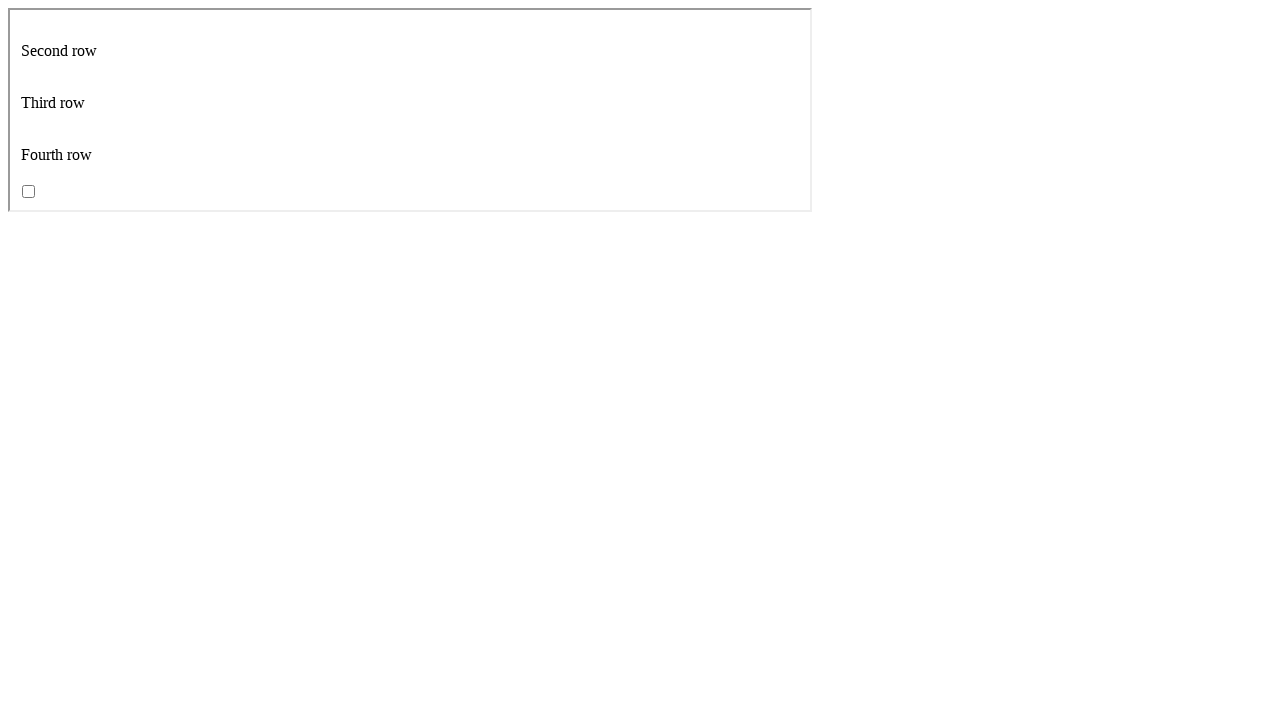

Waited 500ms for scroll animation to complete
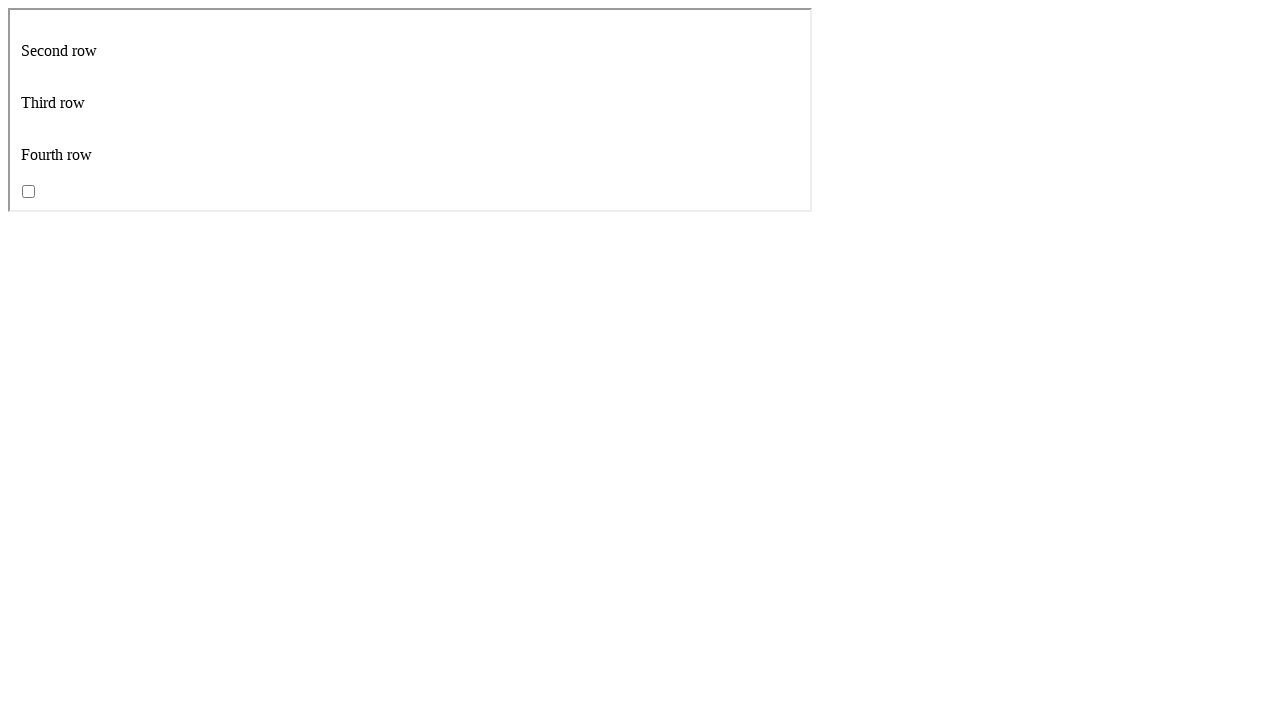

Located iframe element
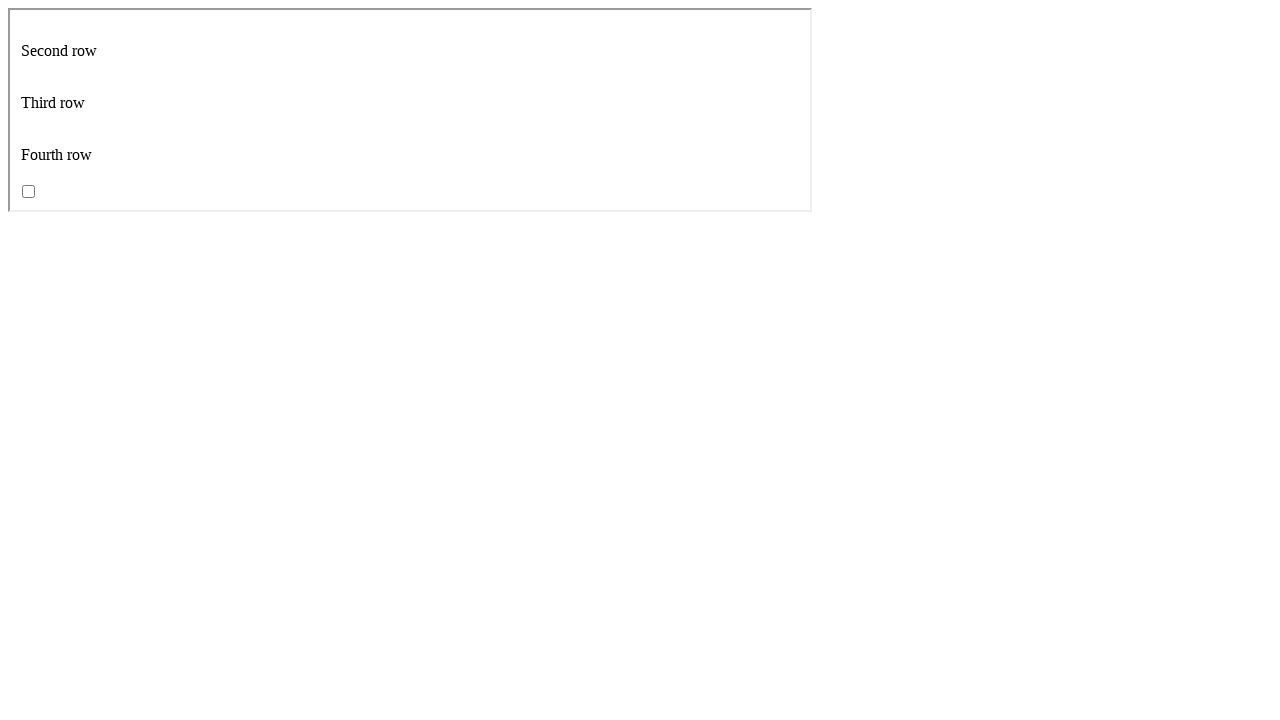

Located checkbox element inside iframe
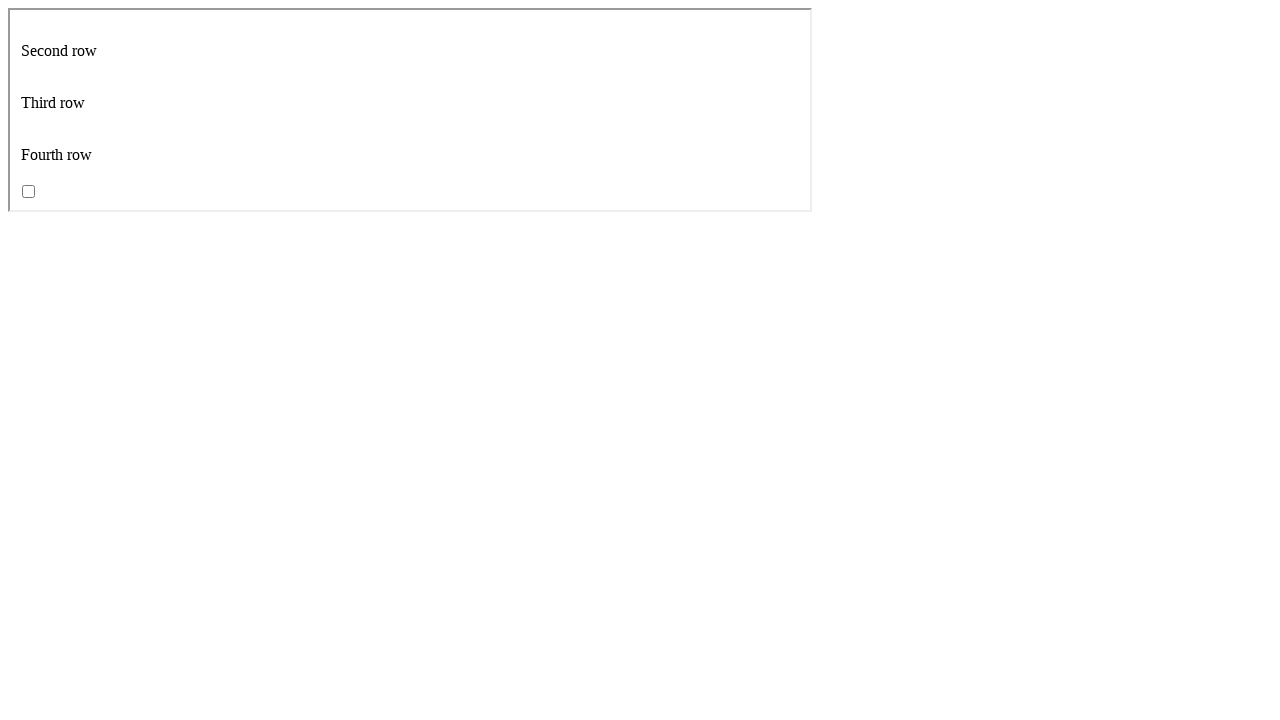

Verified checkbox is visible after scrolling from offset origin
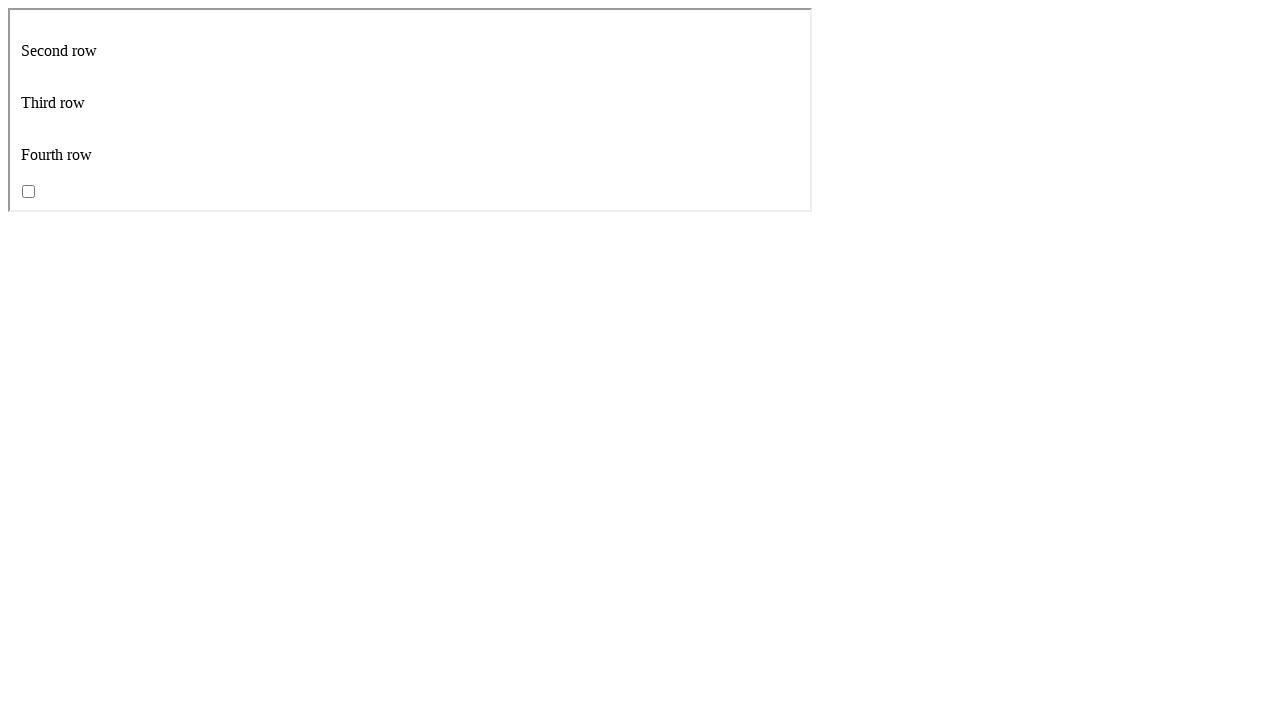

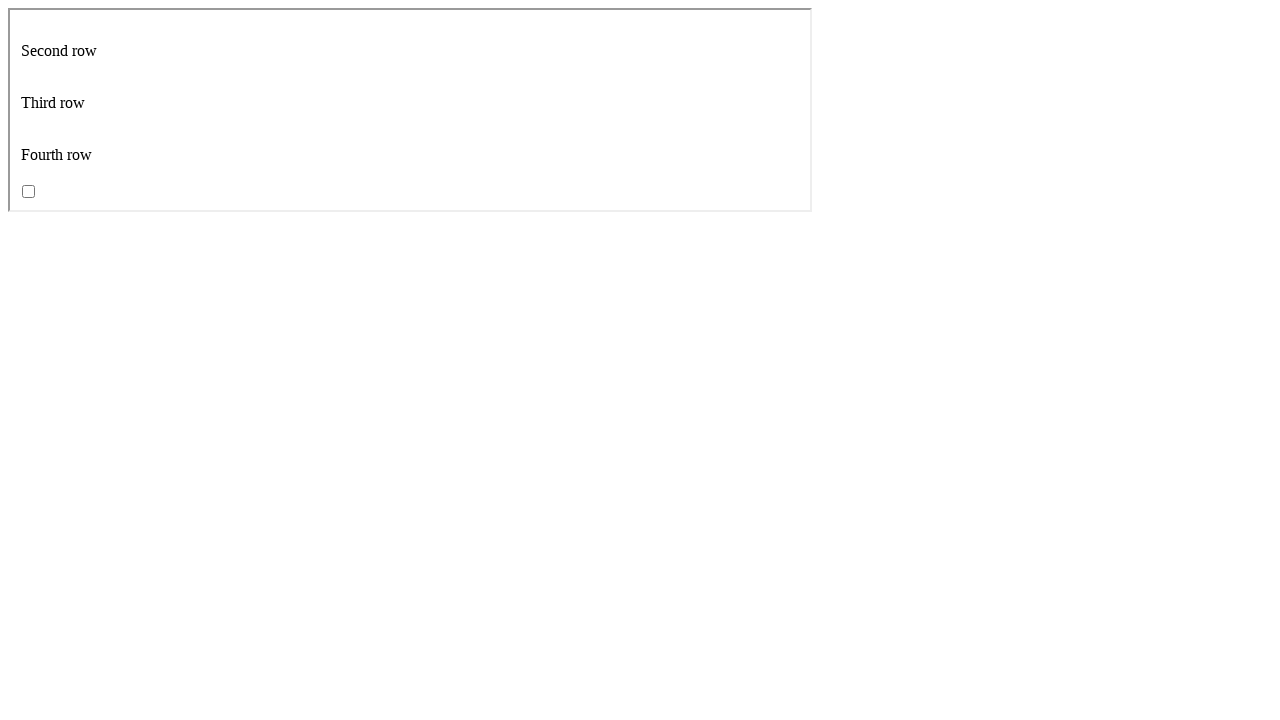